Navigates to datadome.co website and waits for the page to fully load, likely testing basic page accessibility or bot detection bypass.

Starting URL: https://datadome.co/

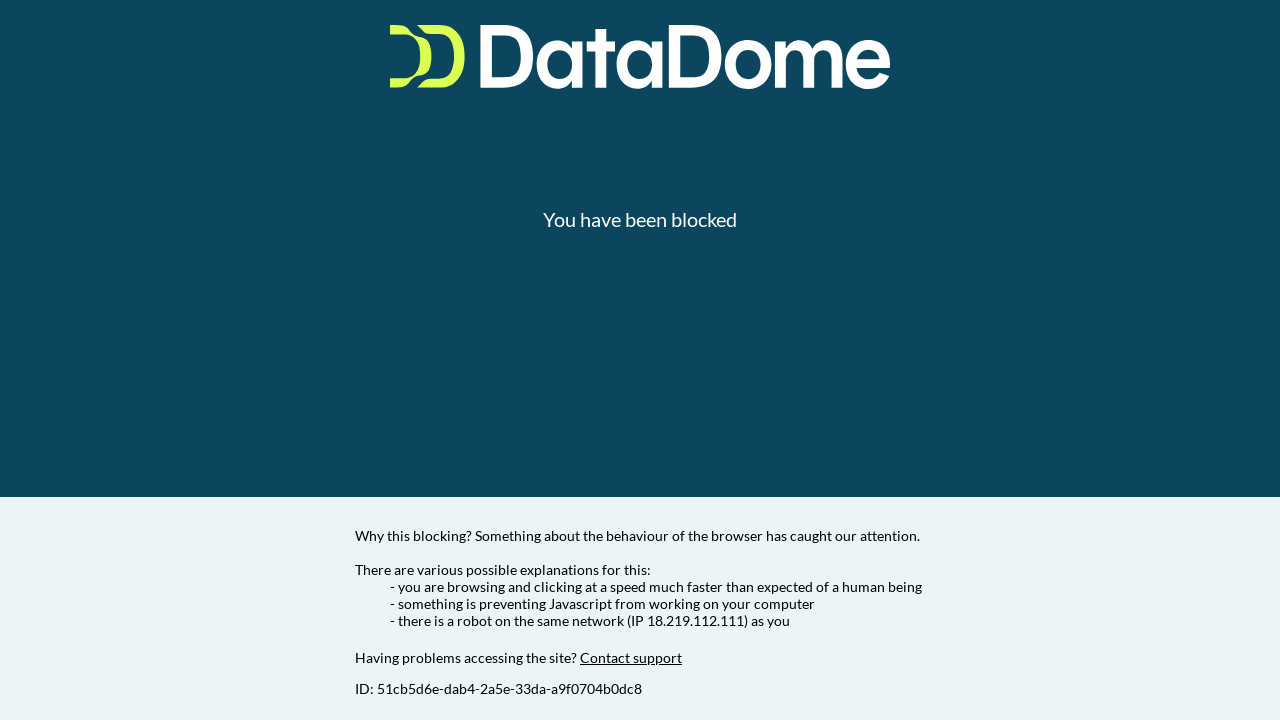

Navigated to datadome.co website
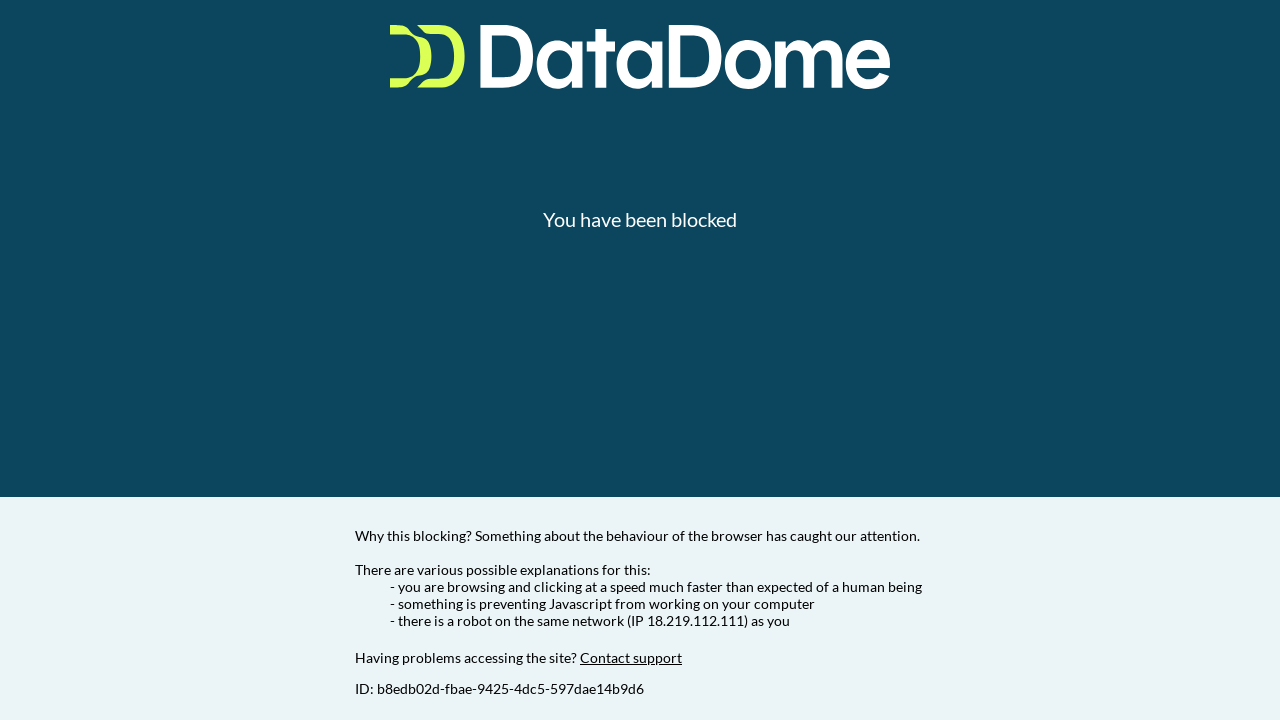

Waited for page to reach networkidle load state
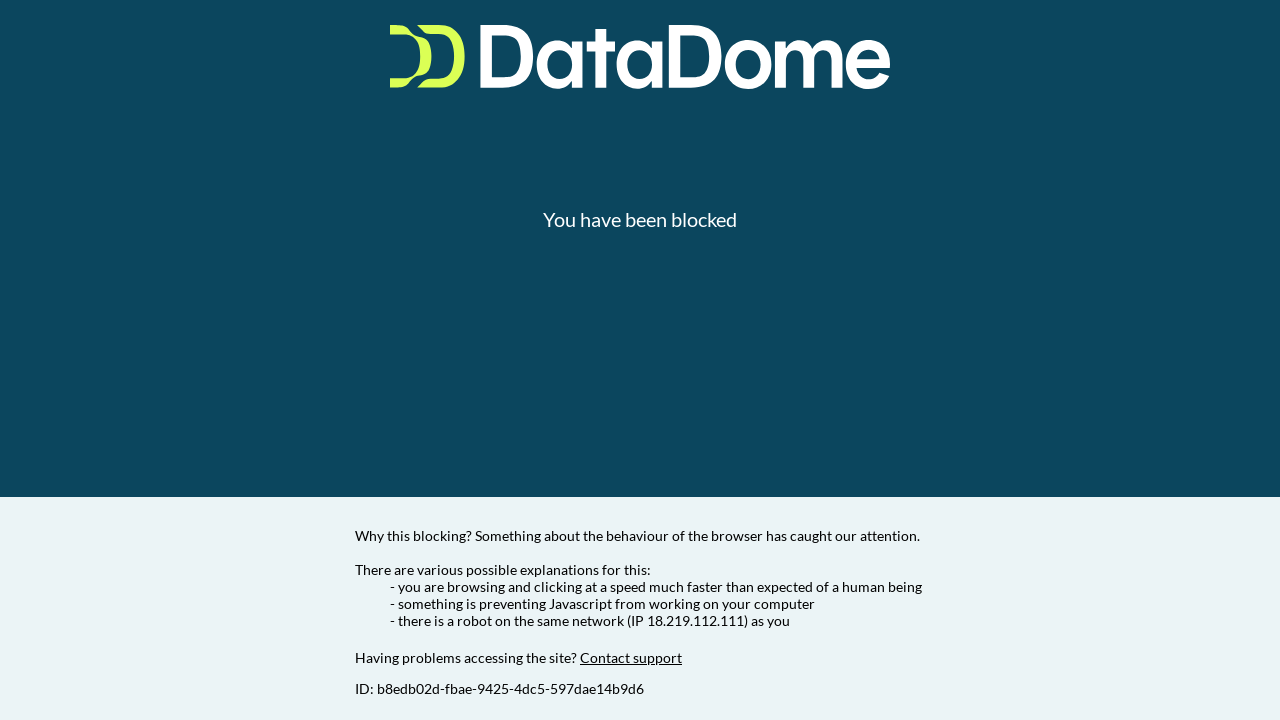

Additional 5 second wait to ensure page is fully rendered
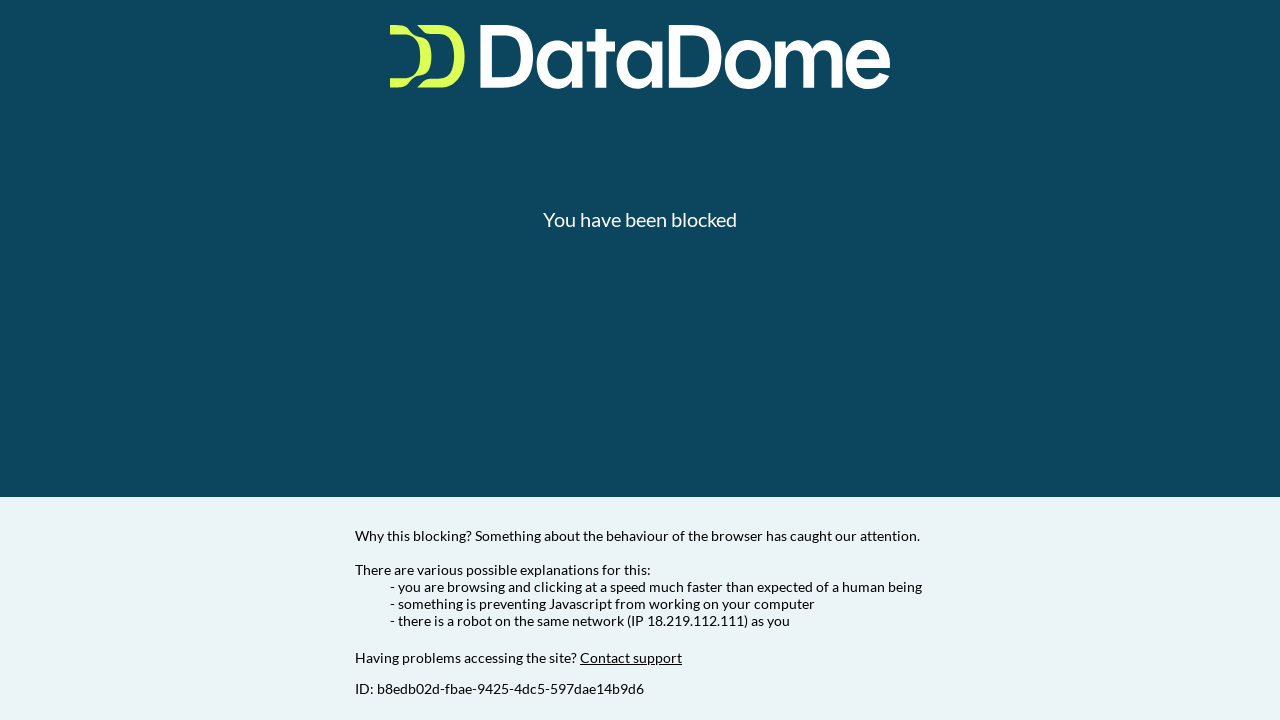

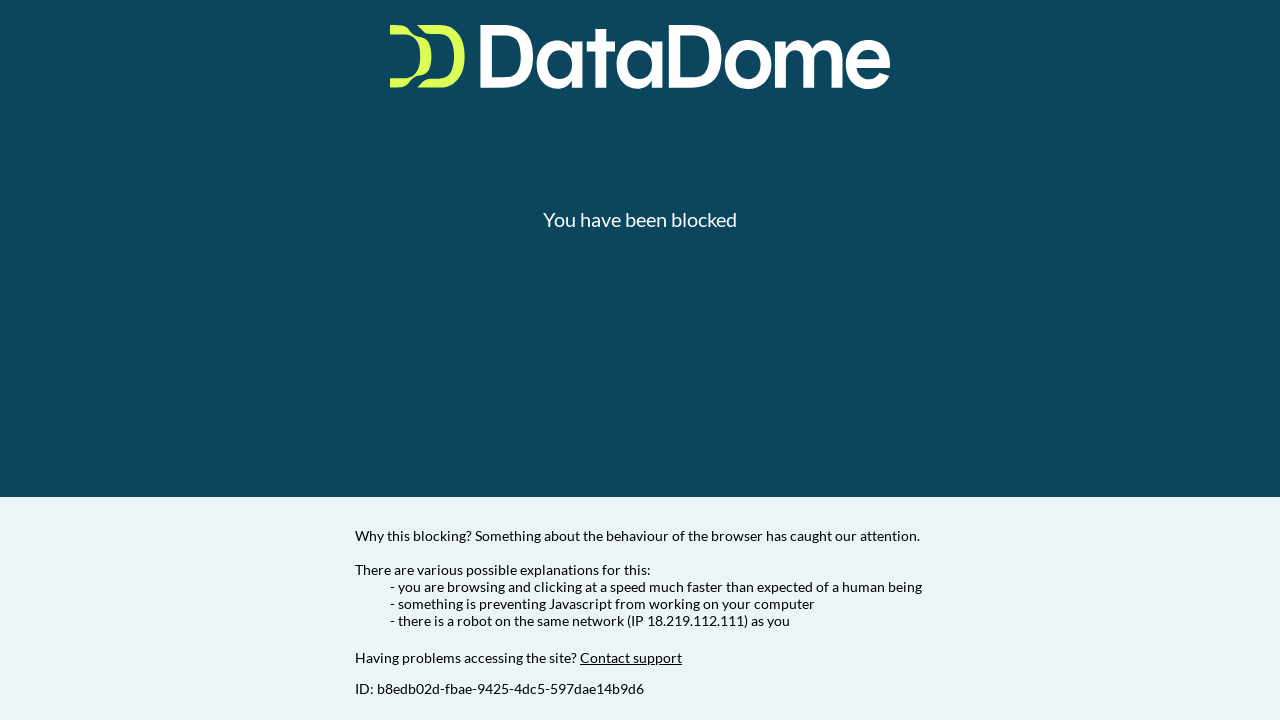